Tests injecting jQuery and jQuery Growl library into a page, then displays various growl notification messages (default, error, notice, and warning styles) on the page.

Starting URL: http://the-internet.herokuapp.com/

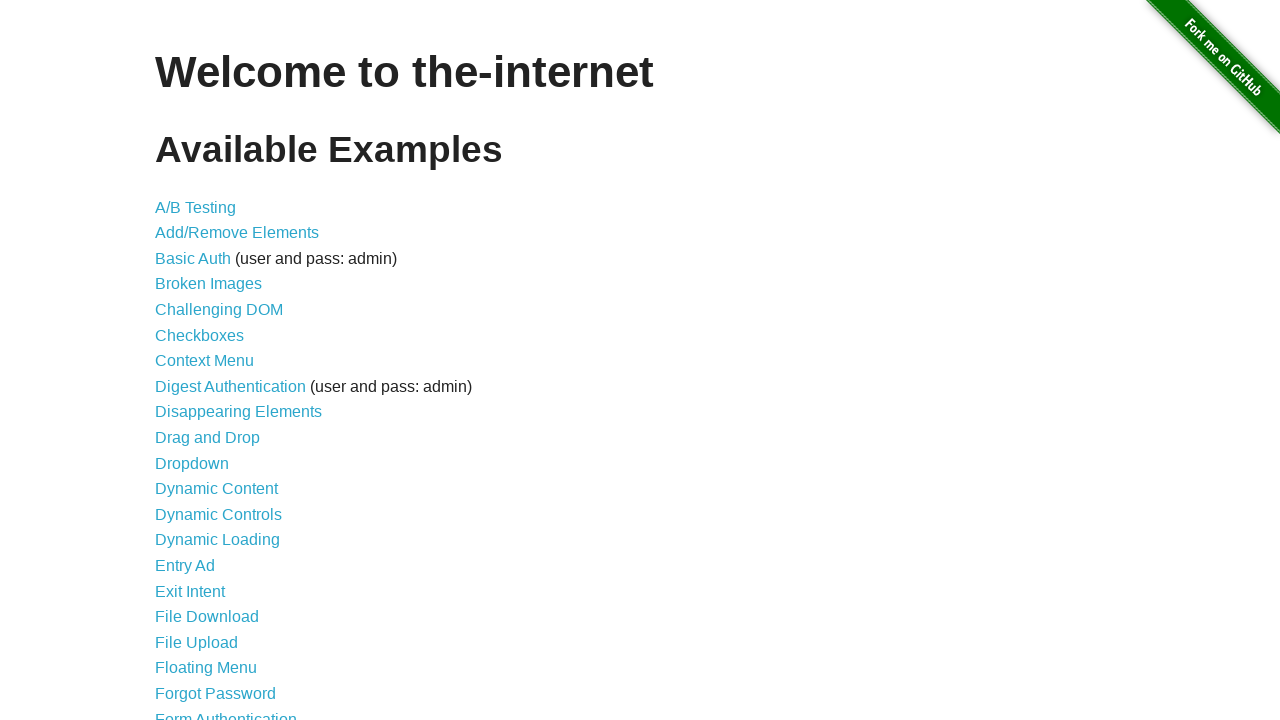

Injected jQuery library into page
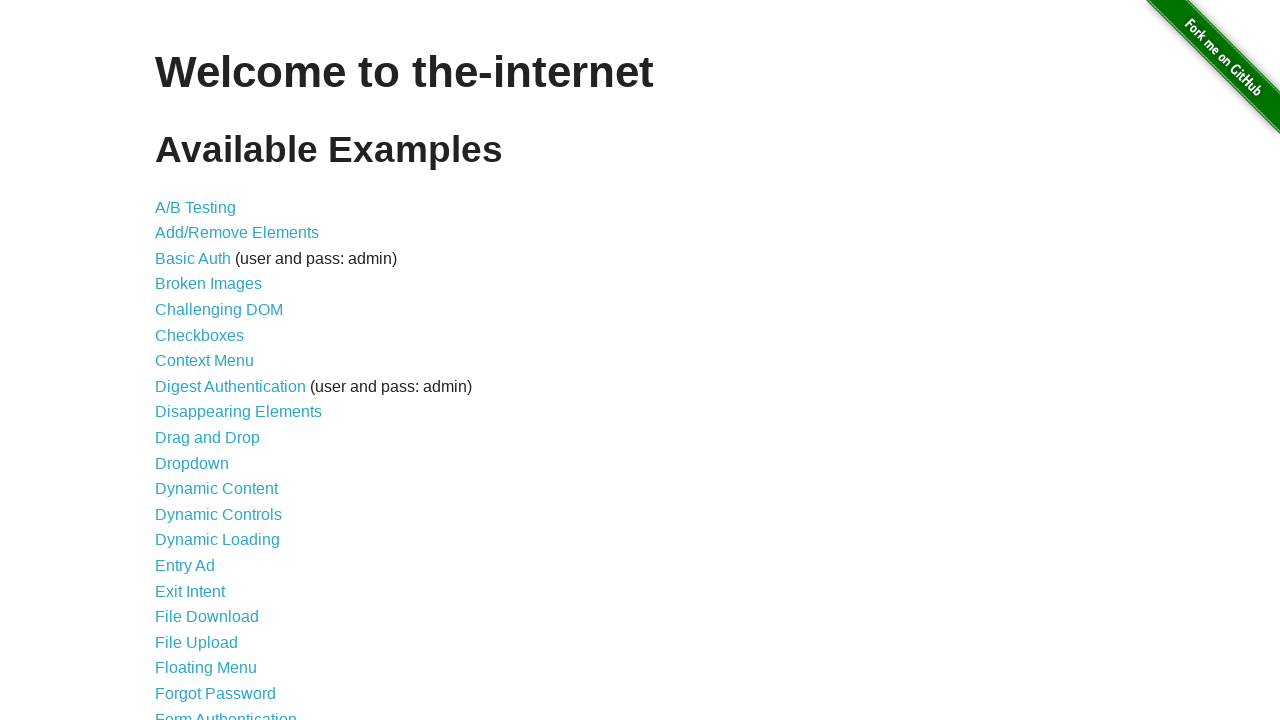

jQuery library loaded successfully
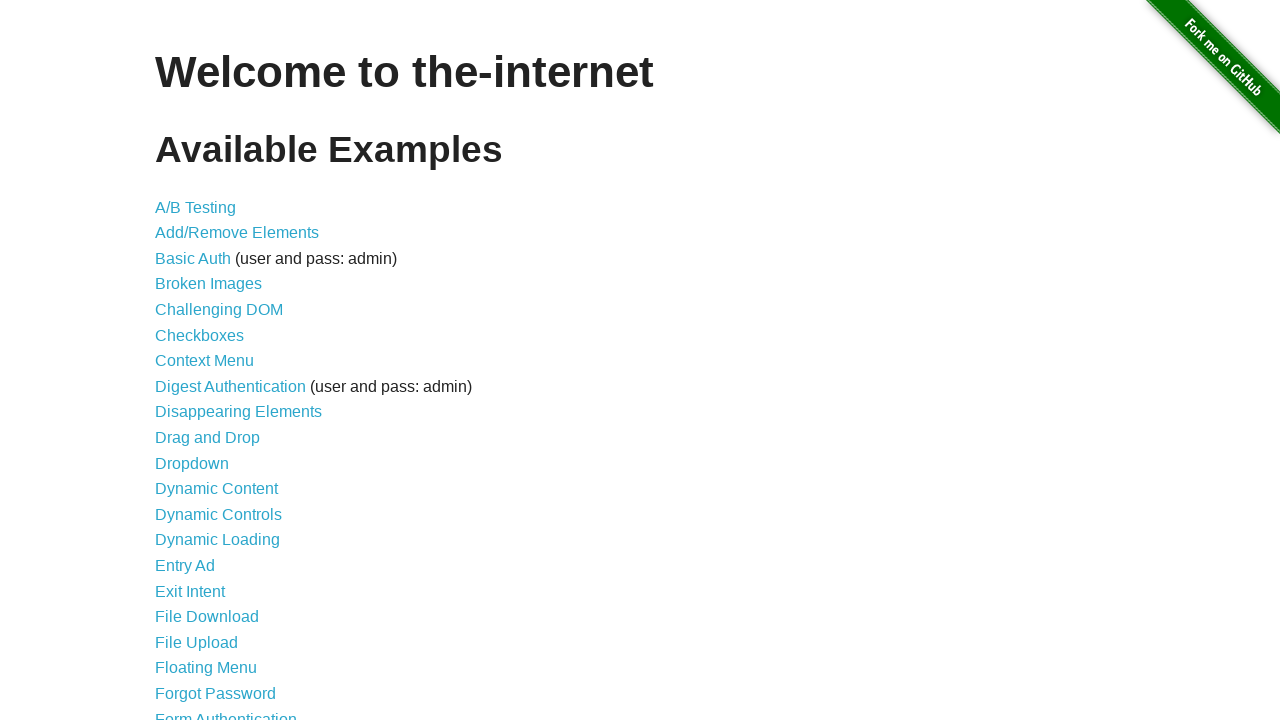

Injected jQuery Growl library script
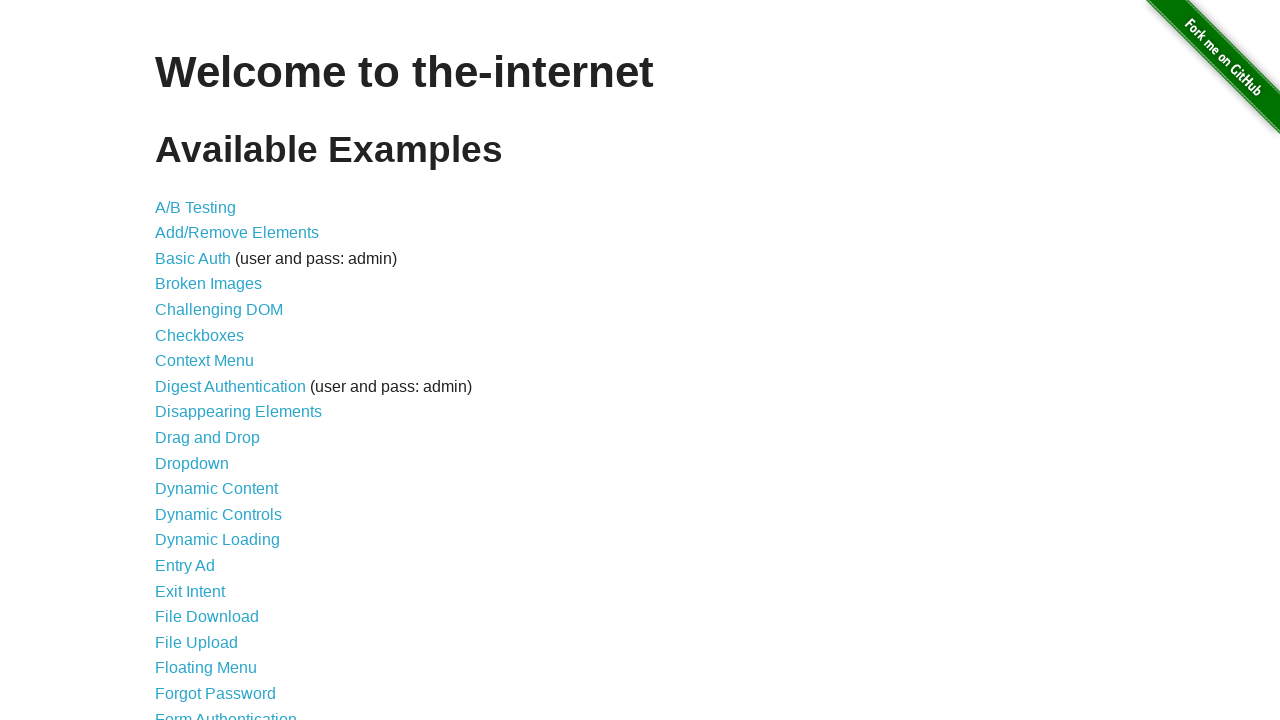

Injected jQuery Growl CSS stylesheet
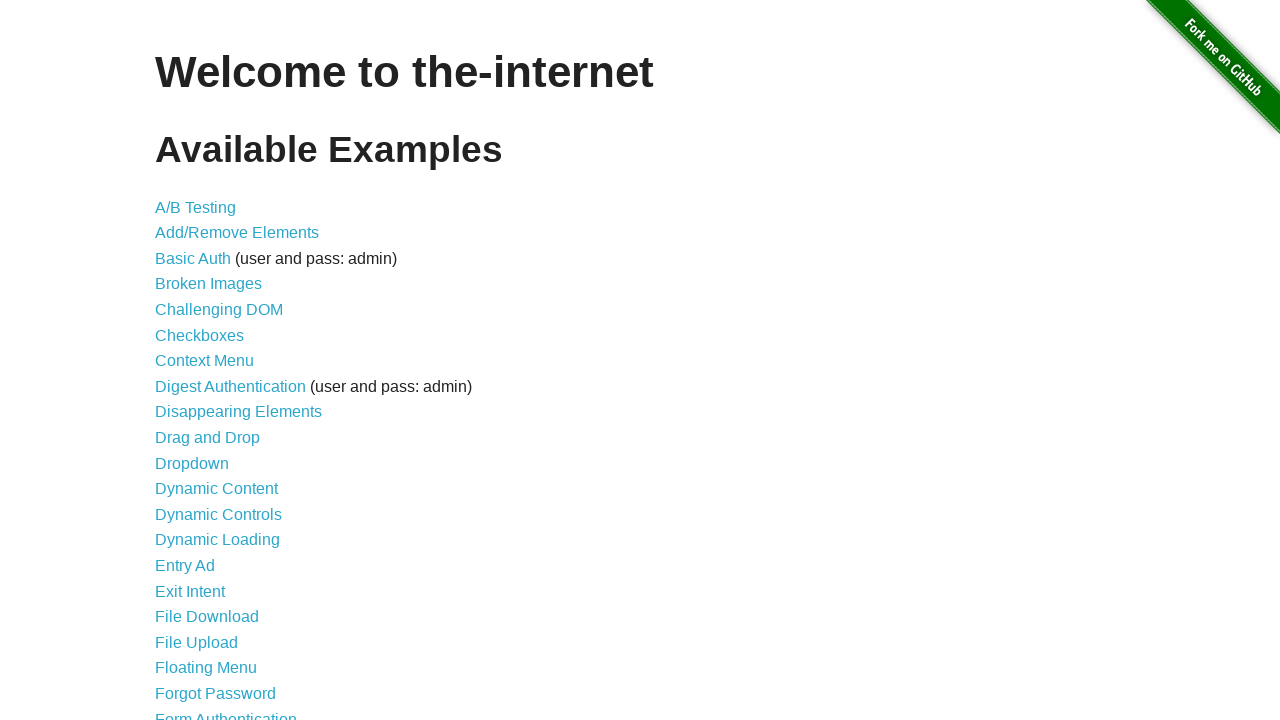

jQuery Growl library loaded and ready
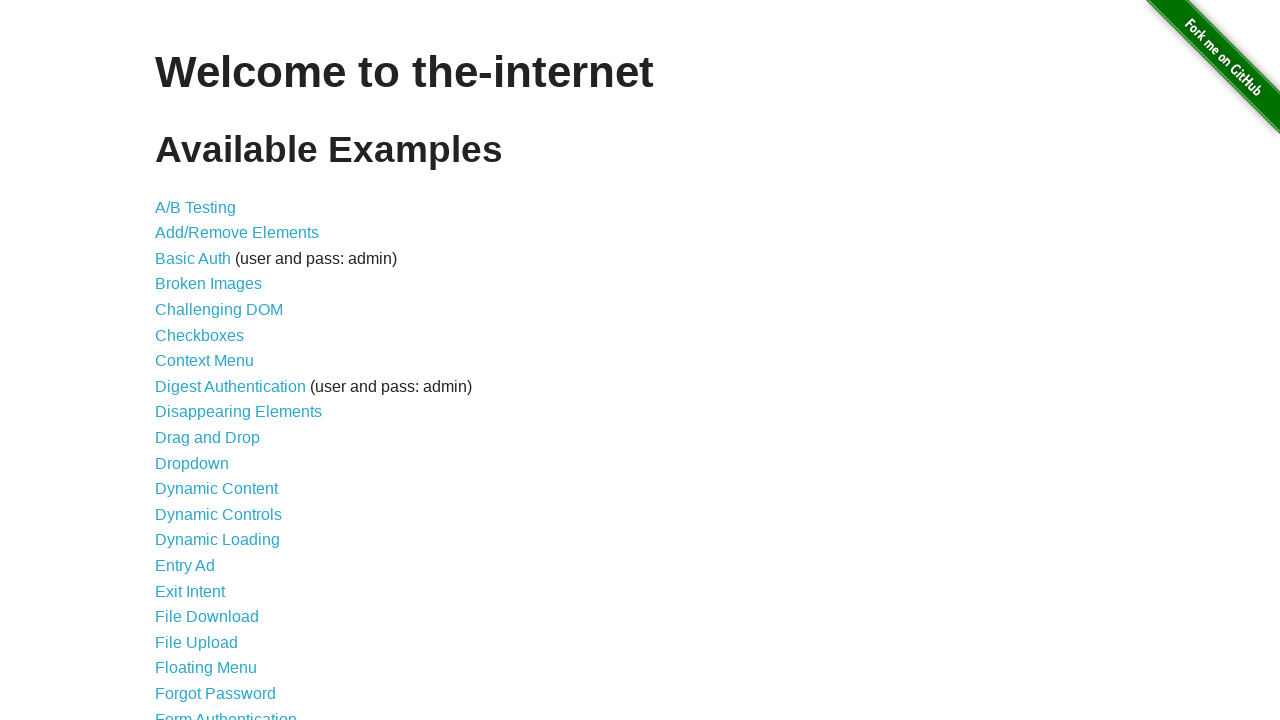

Displayed default growl notification with title 'GET' and message '/'
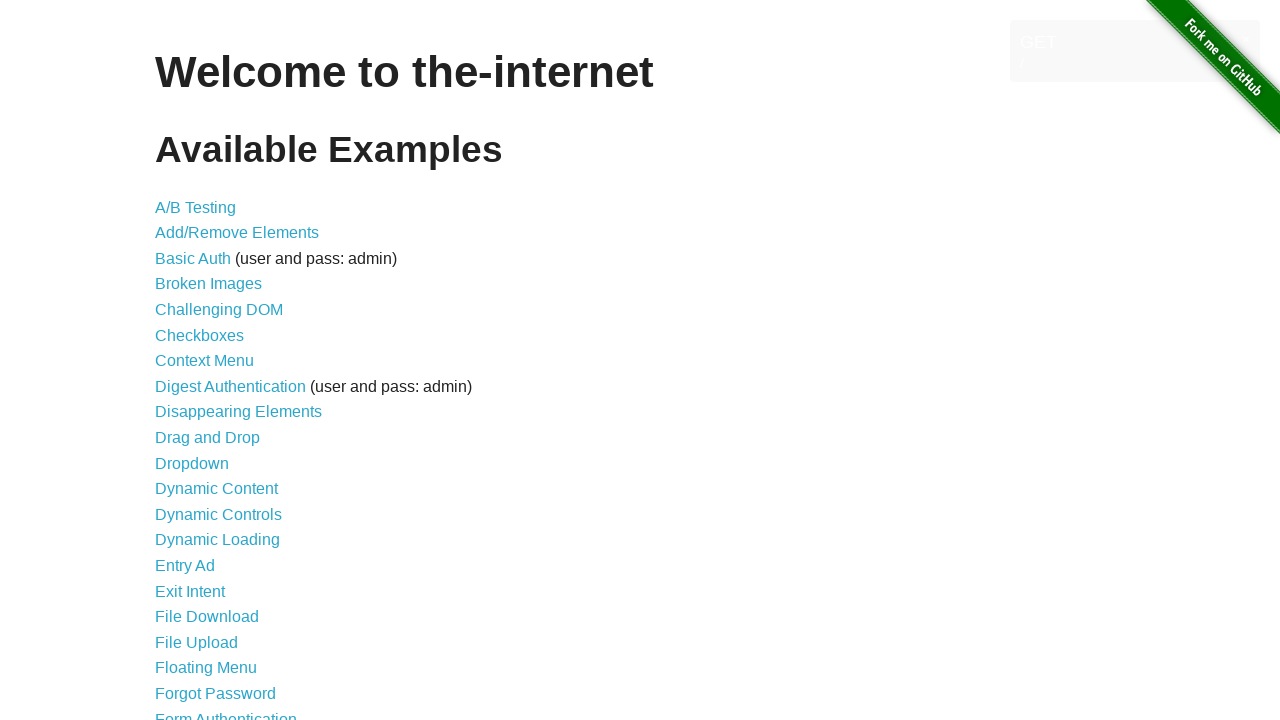

Displayed error-style growl notification
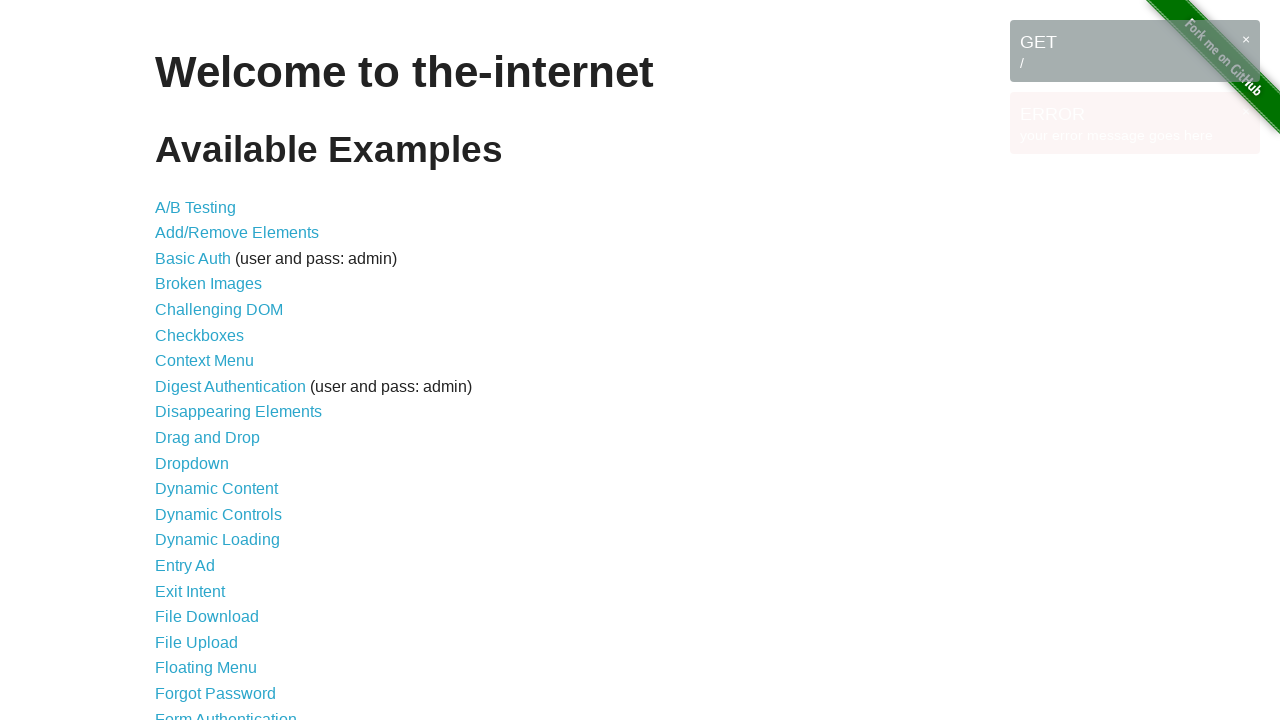

Displayed notice-style growl notification
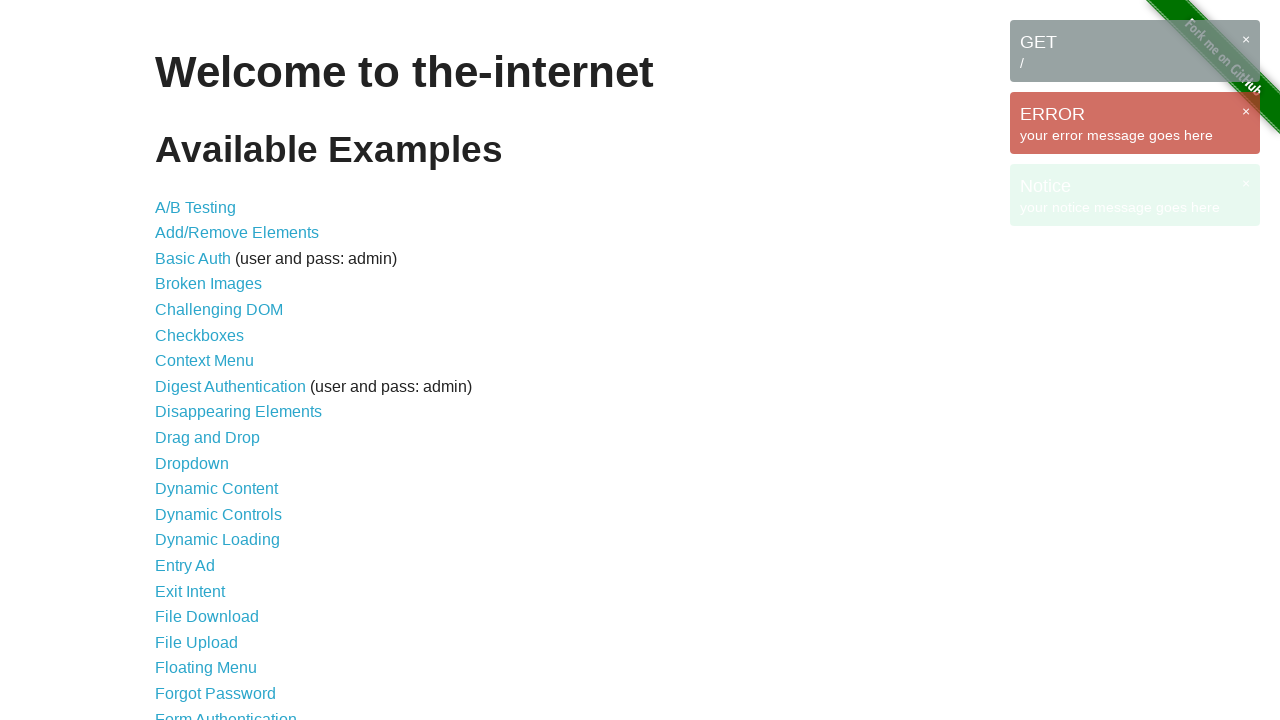

Displayed warning-style growl notification
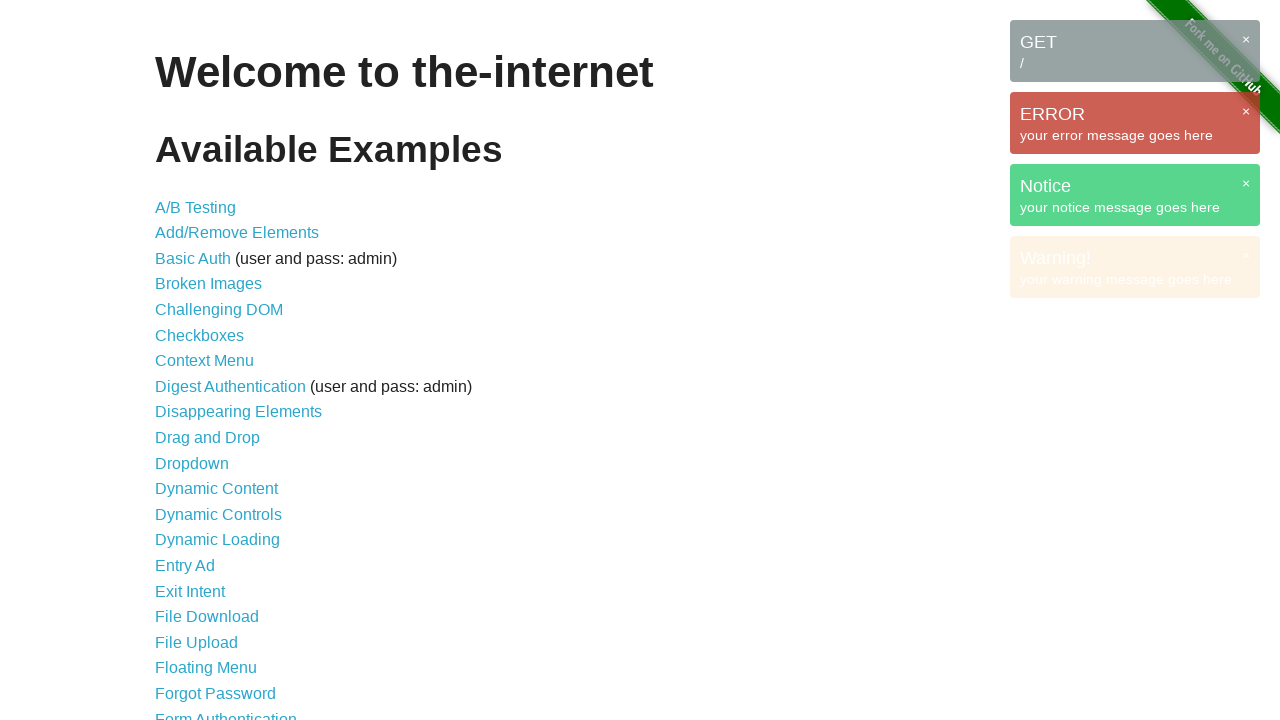

All growl notification messages are visible on page
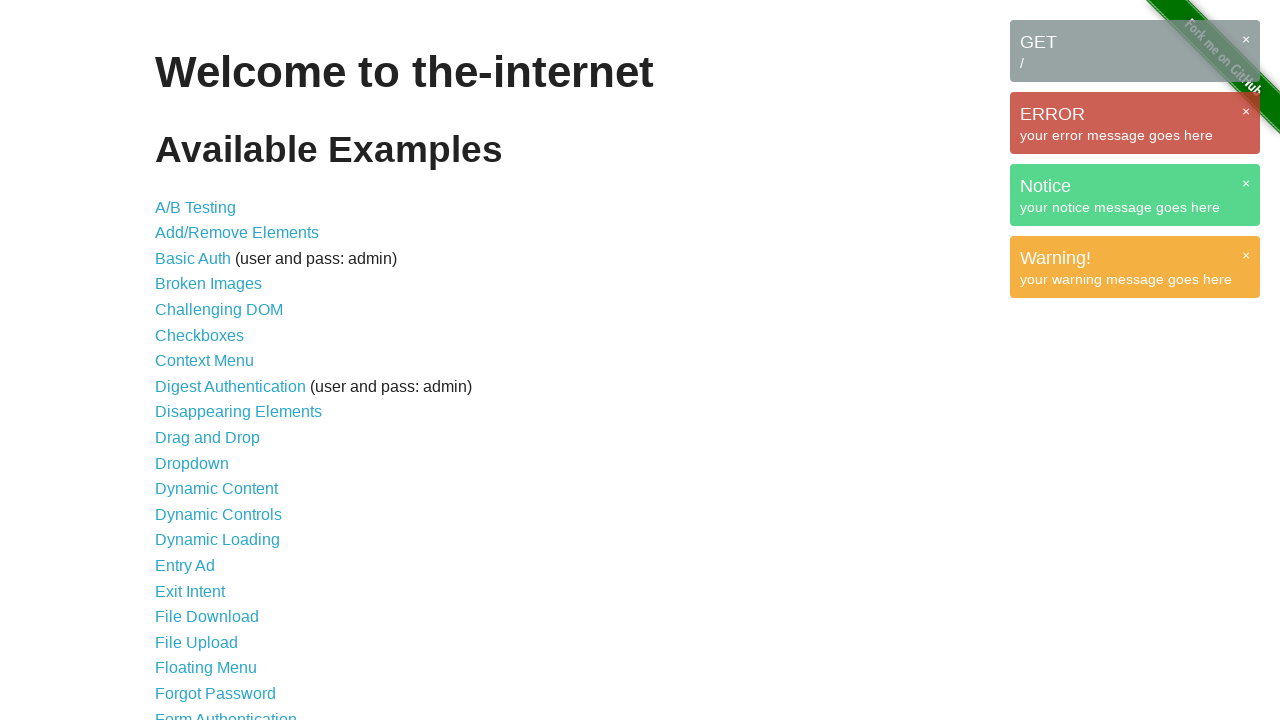

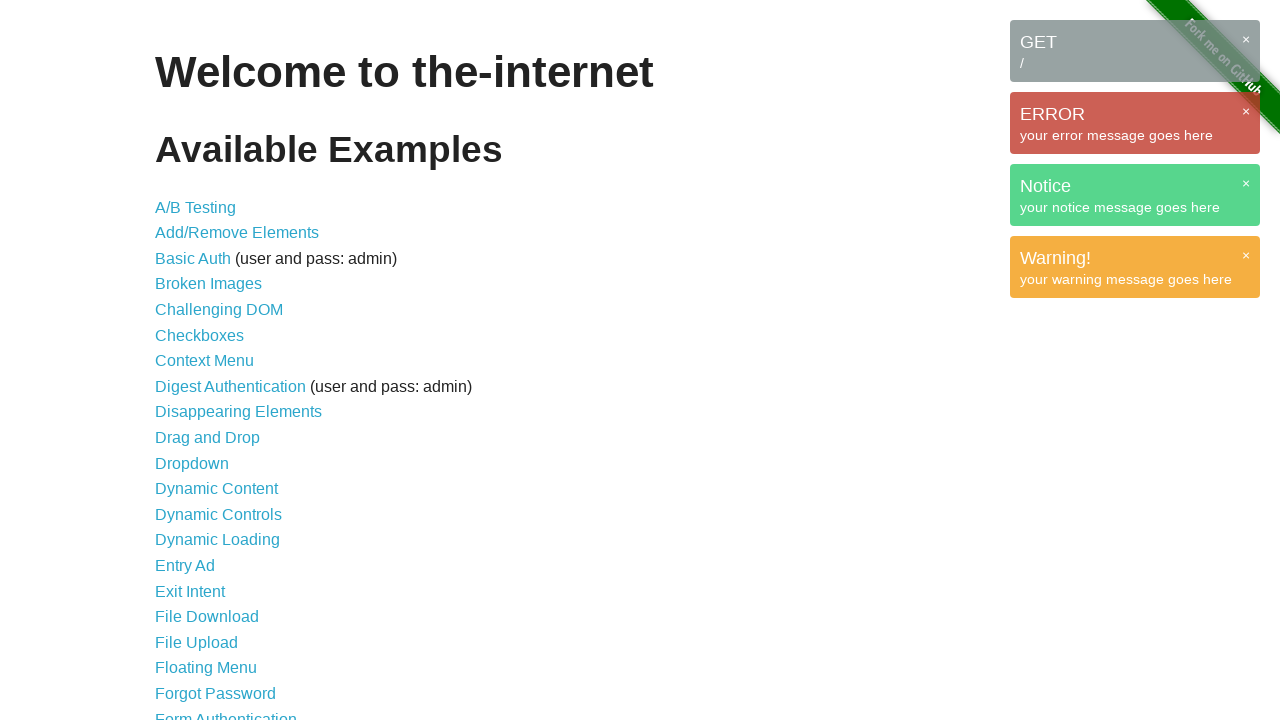